Tests opting out of A/B tests by adding an opt-out cookie before visiting the A/B test page, then navigating to verify the opt-out works.

Starting URL: http://the-internet.herokuapp.com

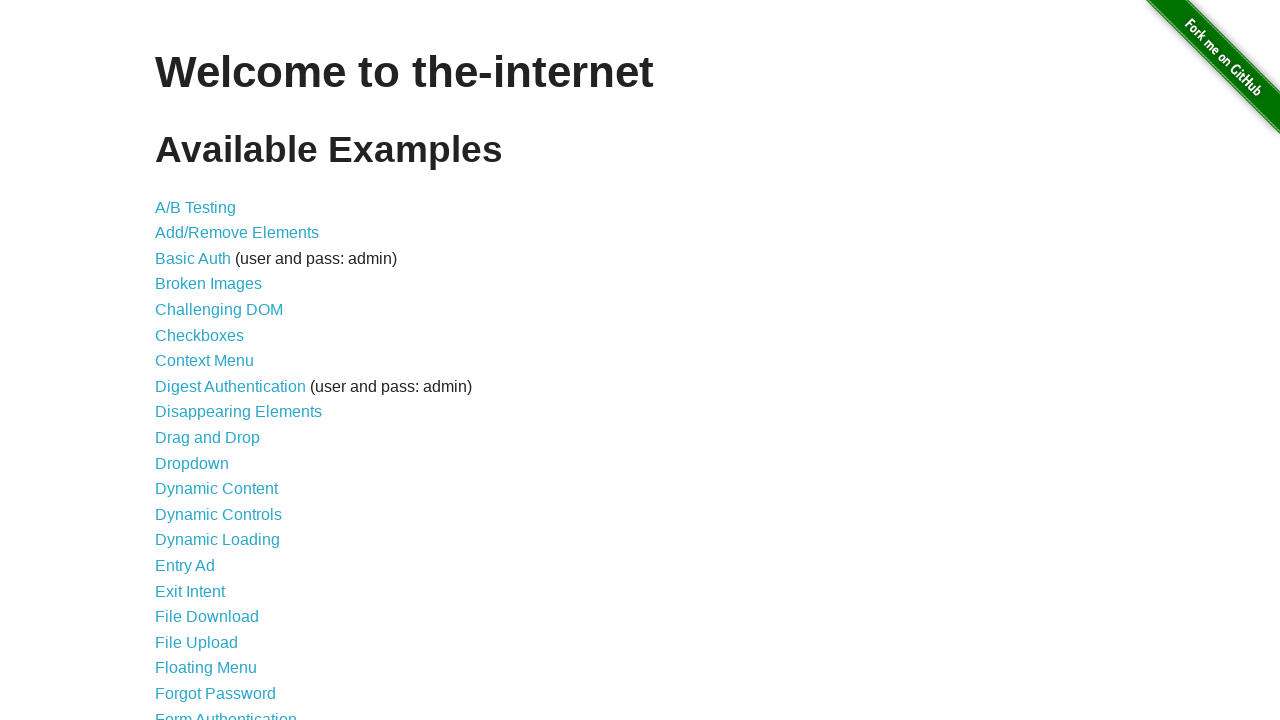

Added optimizelyOptOut cookie to context
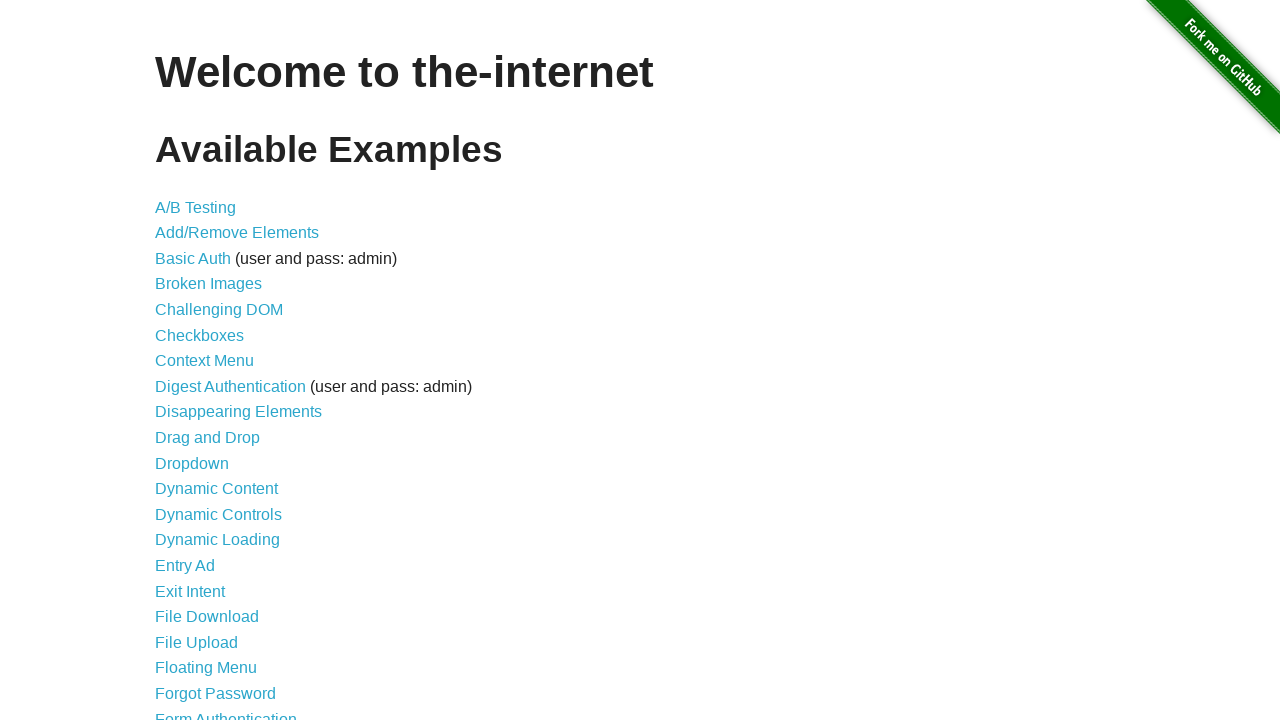

Navigated to A/B test page at http://the-internet.herokuapp.com/abtest
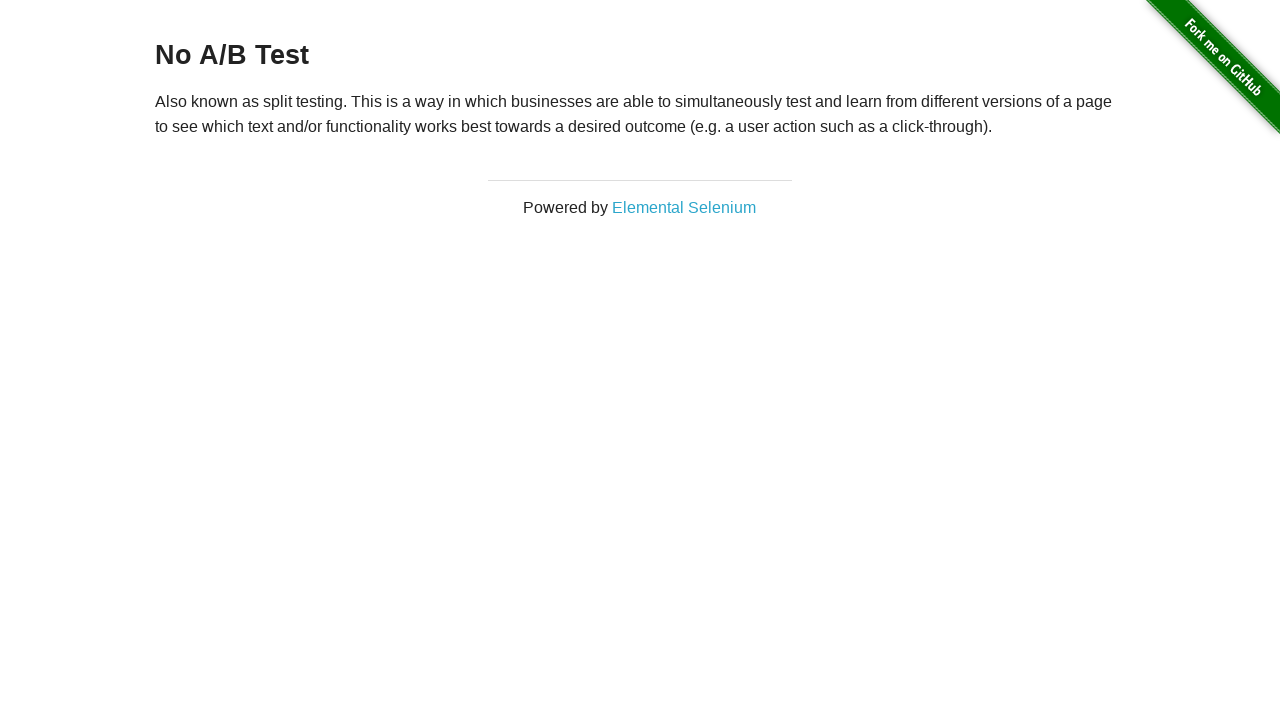

A/B test page loaded and heading element confirmed
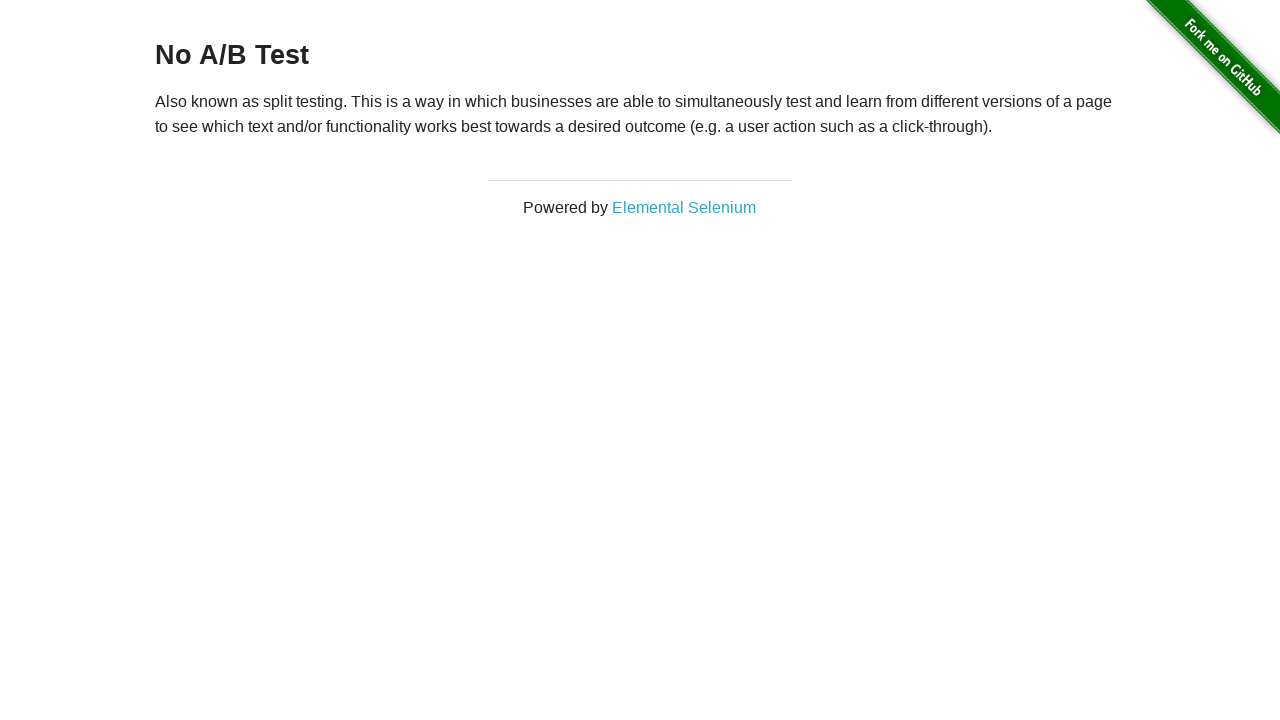

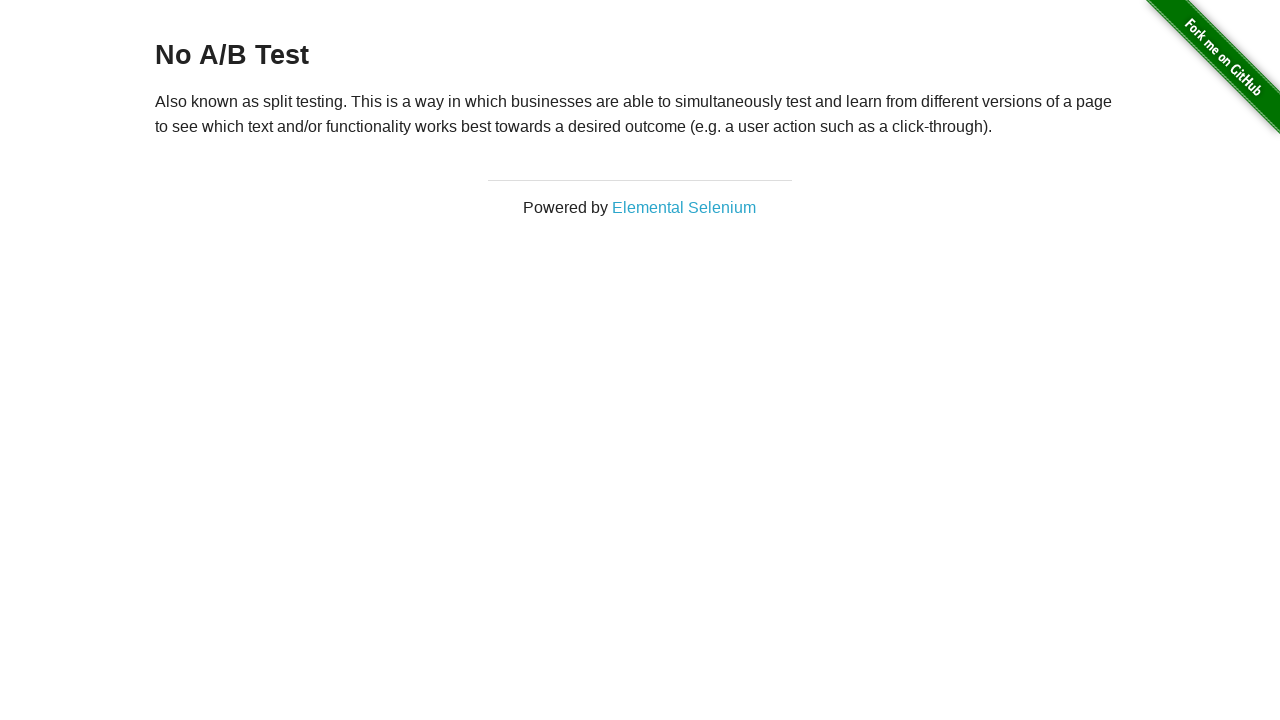